Tests navigation to a web form page and fills in a textarea field using CSS selectors

Starting URL: https://bonigarcia.dev/selenium-webdriver-java/

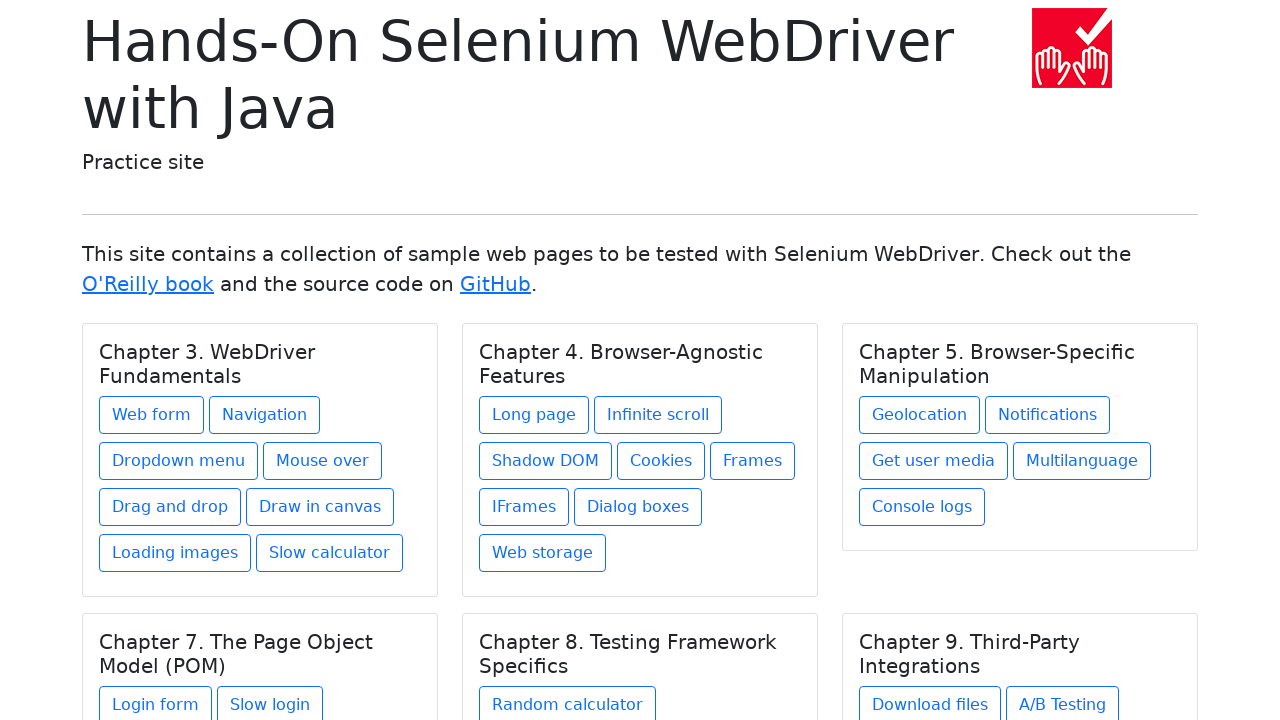

Navigated to starting URL
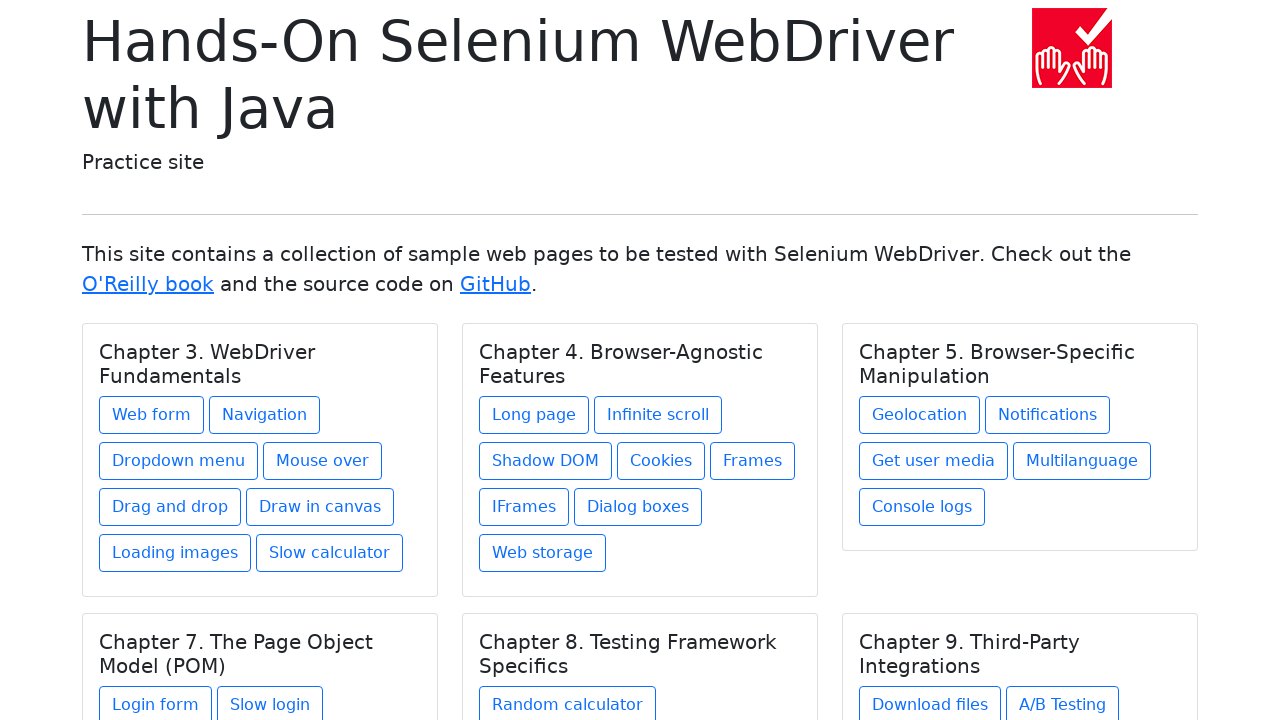

Clicked on web form link using CSS selector at (152, 415) on a[href*='web-form']
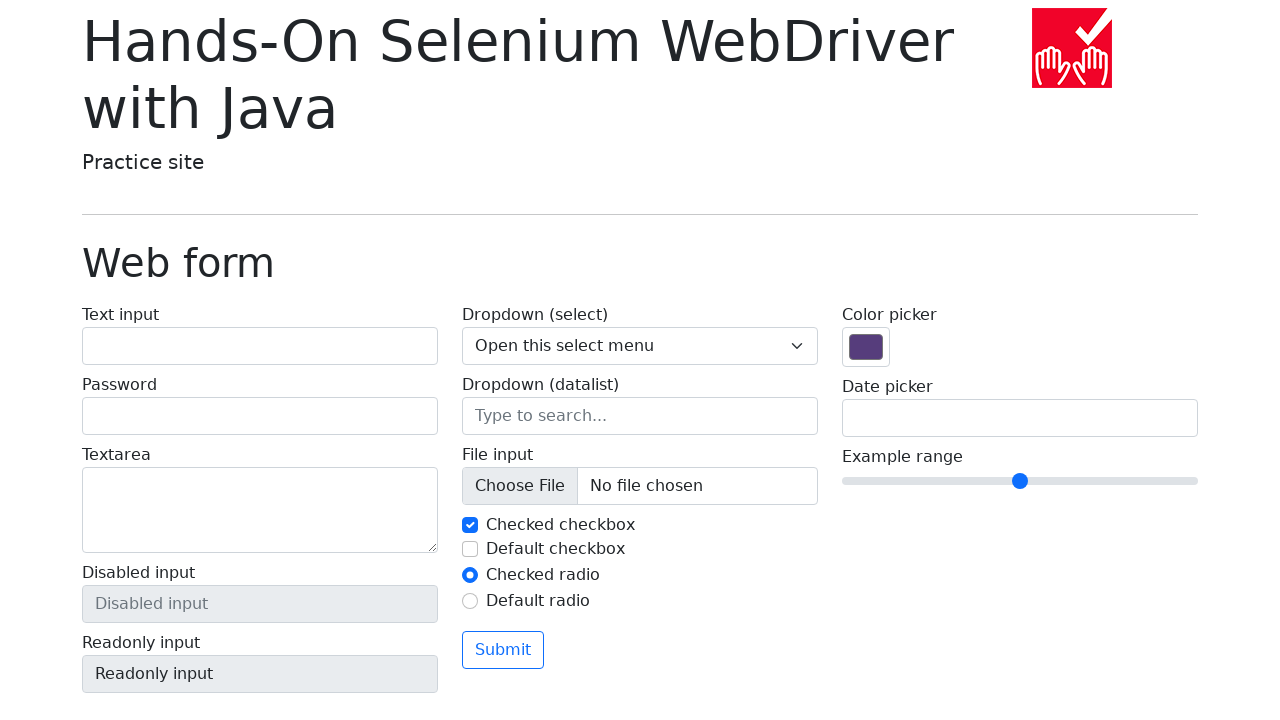

Form page loaded and textarea element is visible
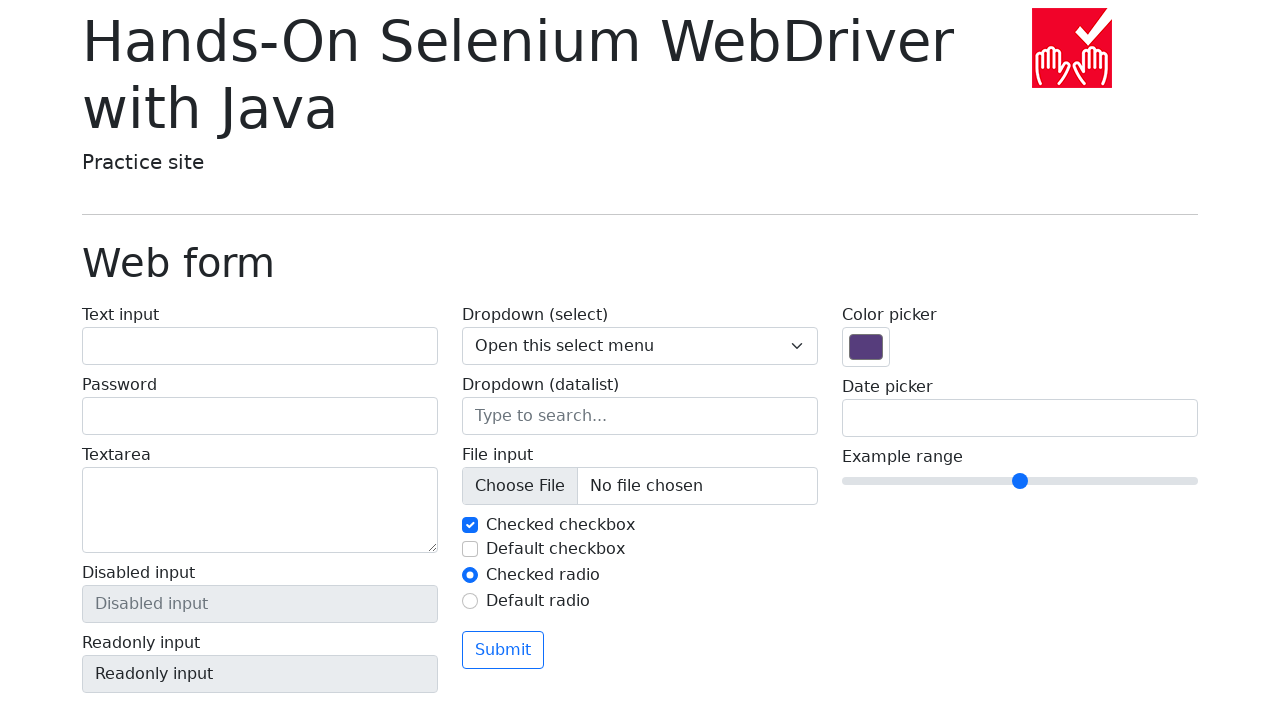

Filled textarea field with '123123' using CSS selector on textarea[name*='my-textarea']
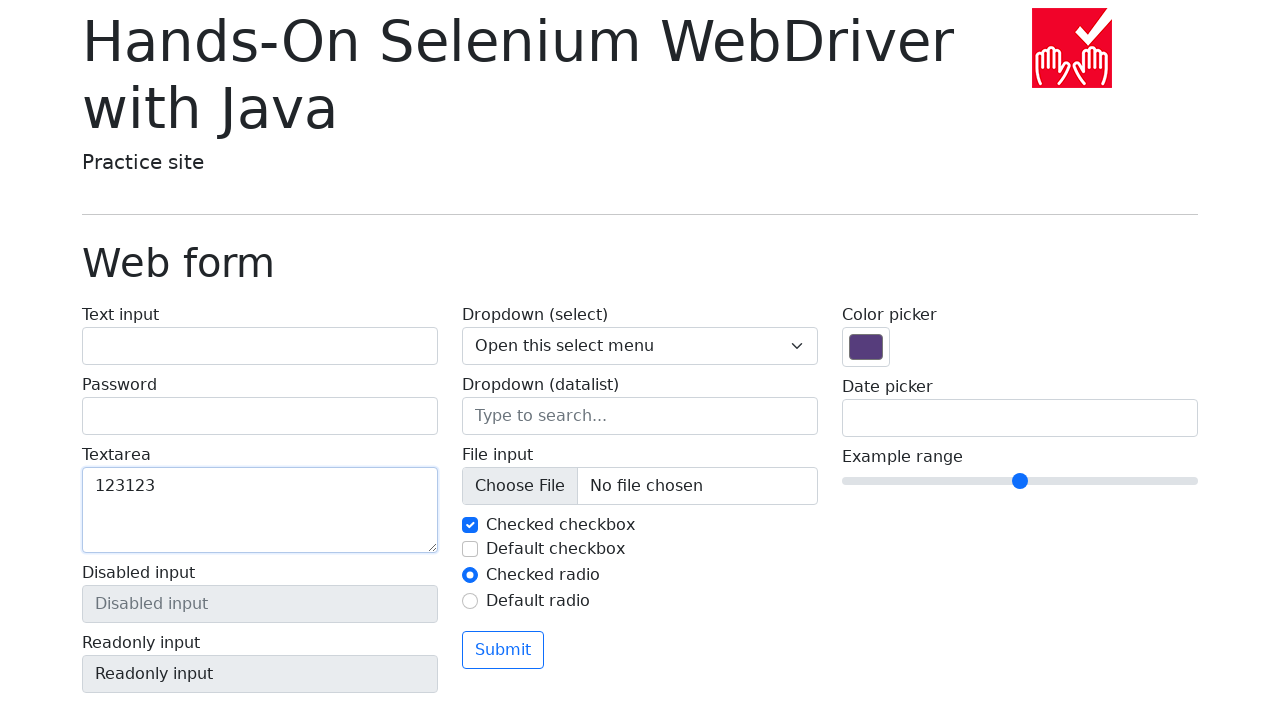

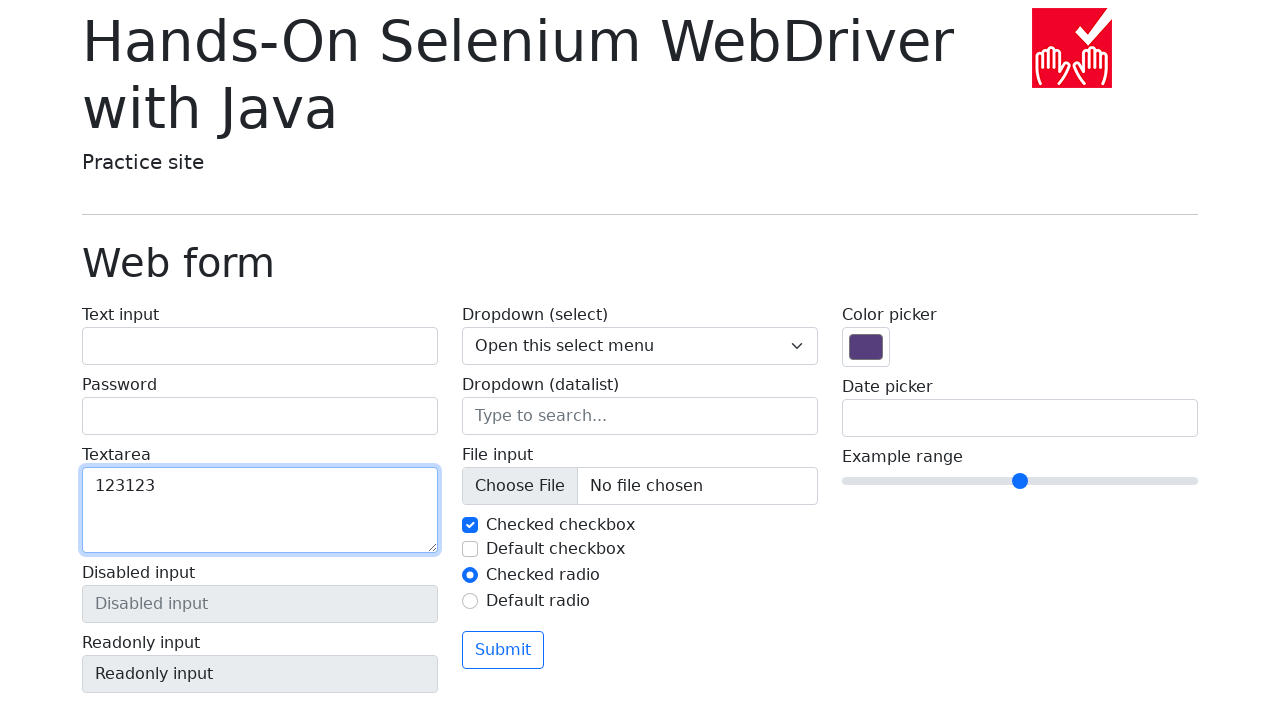